Solves a math challenge by extracting a value from an element attribute, calculating the result, and submitting the form with checkboxes

Starting URL: http://suninjuly.github.io/get_attribute.html

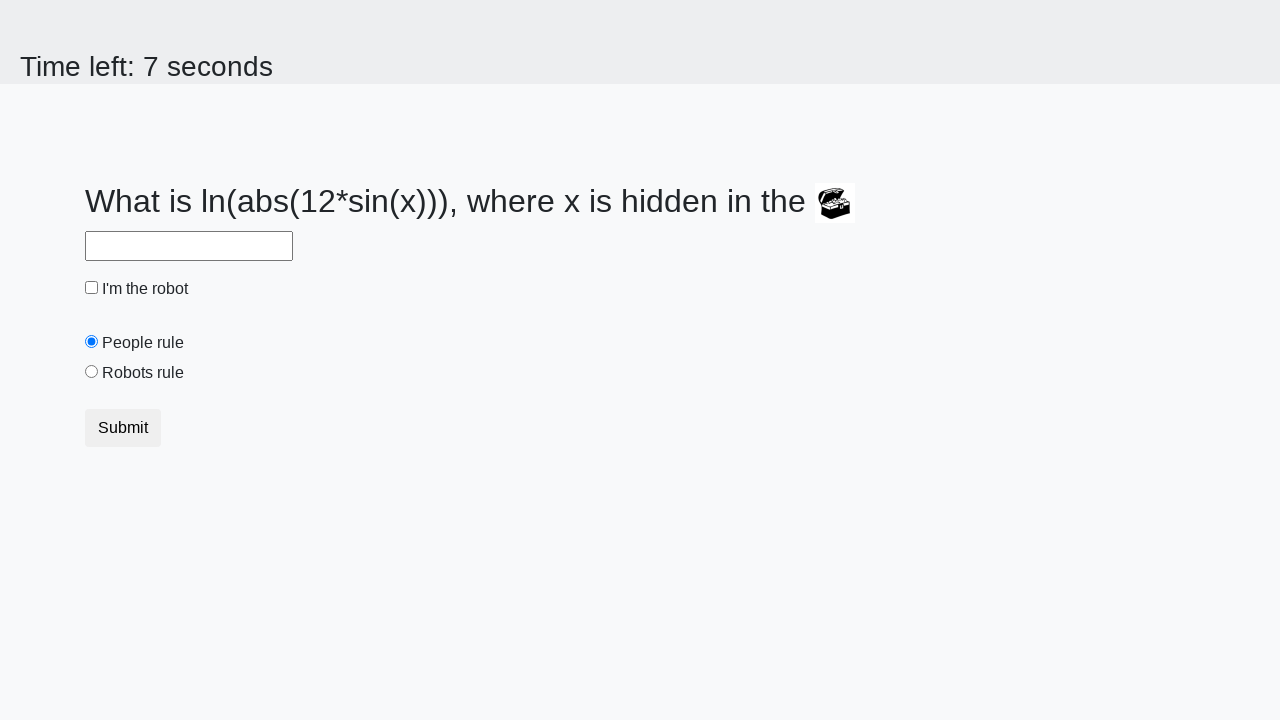

Located treasure element with id '#treasure'
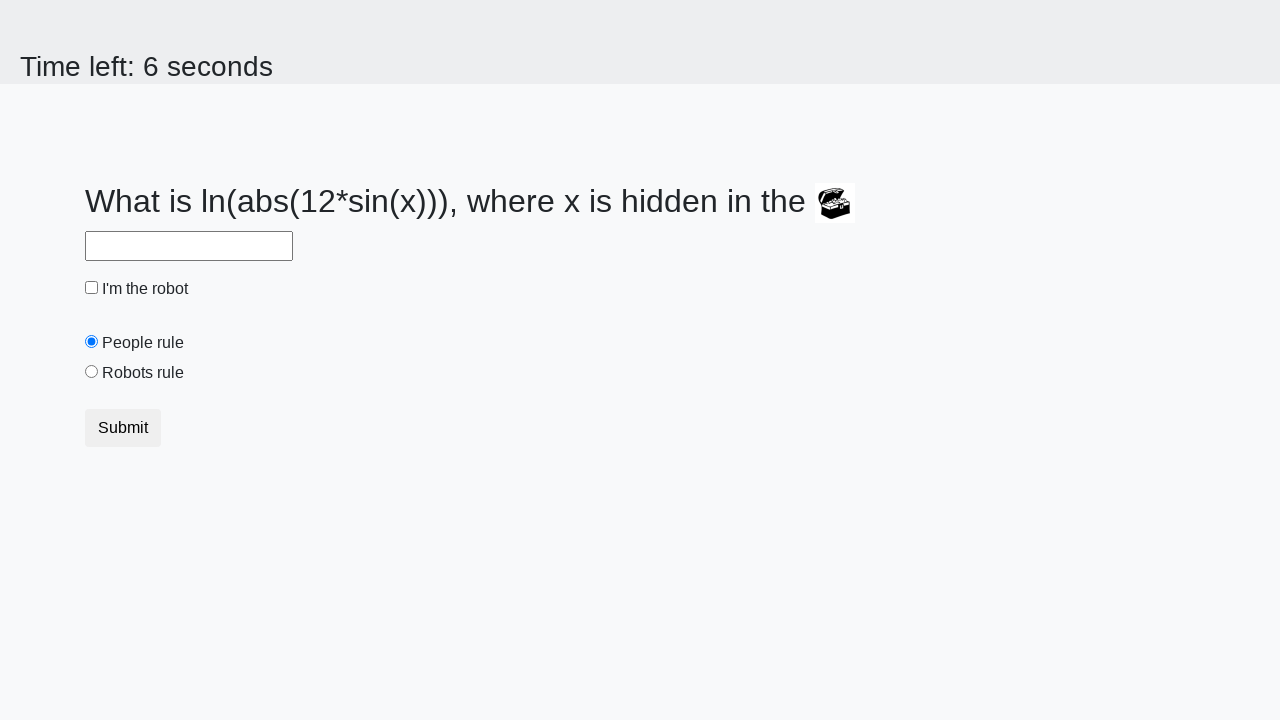

Extracted 'valuex' attribute from treasure element
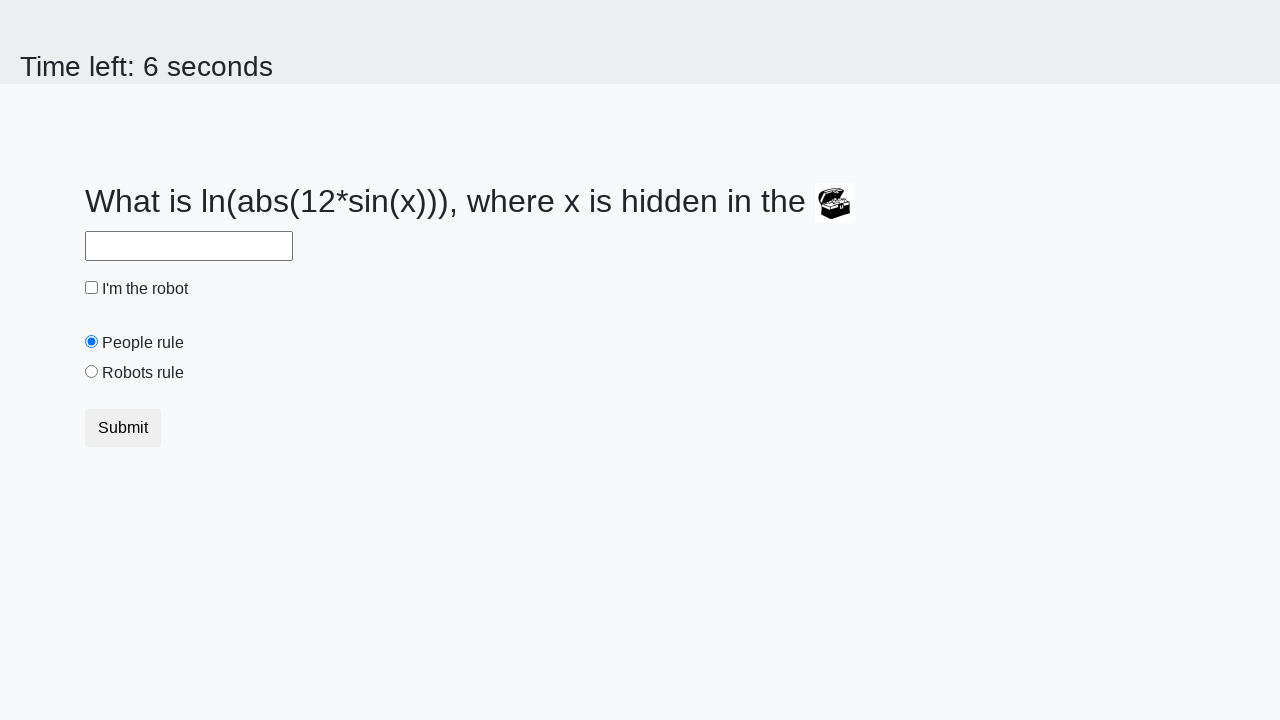

Calculated math result using formula: log(abs(12 * sin(614))) = 2.4683692797289067
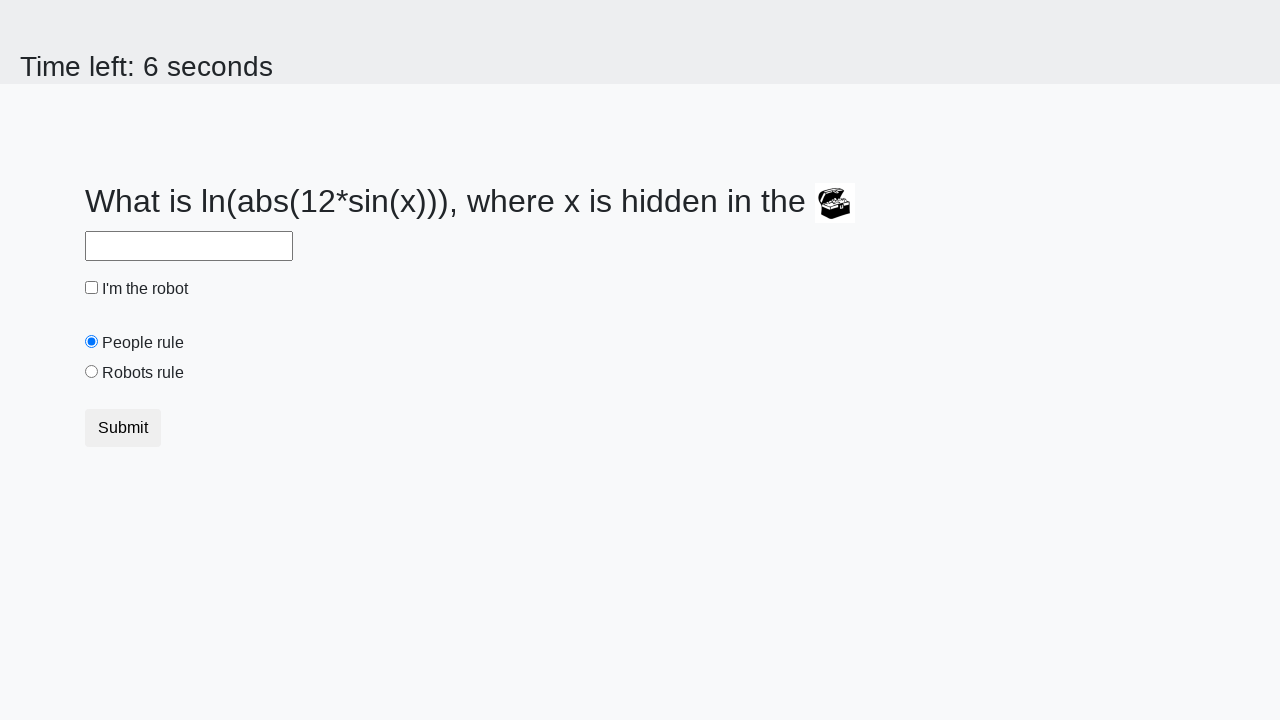

Filled answer field with calculated value '2.4683692797289067' on #answer
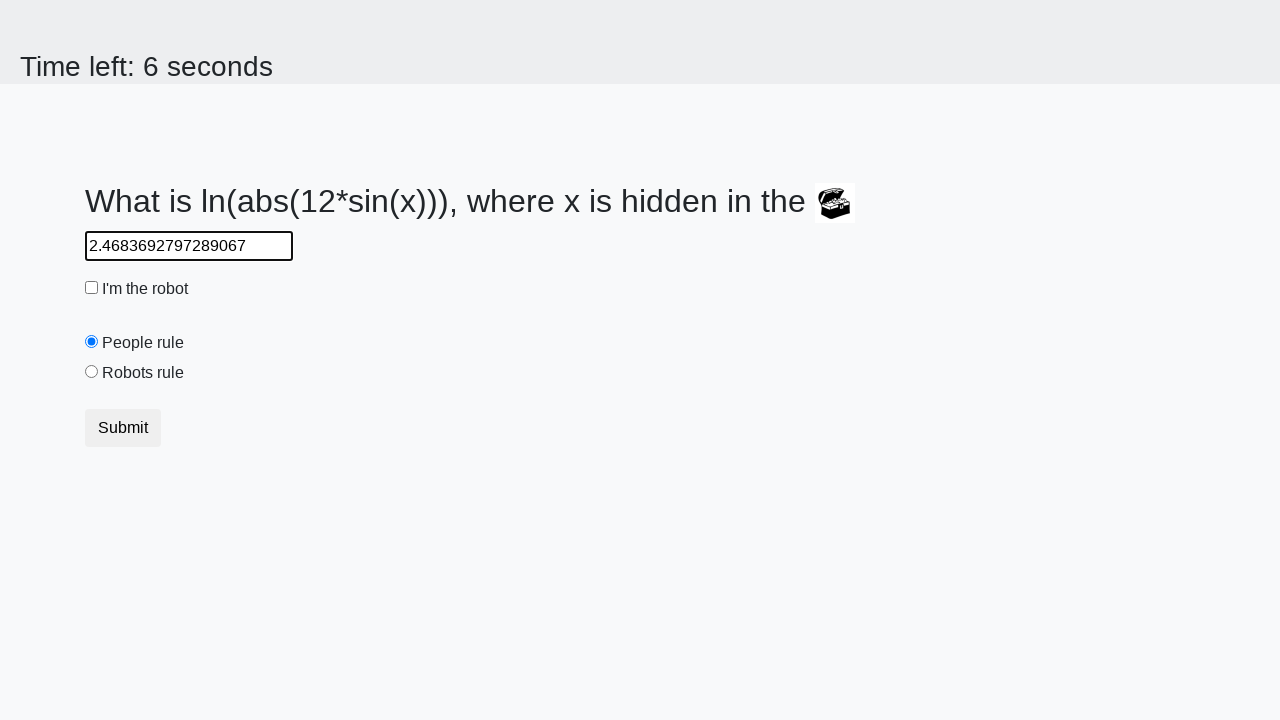

Clicked robot checkbox at (92, 288) on #robotCheckbox
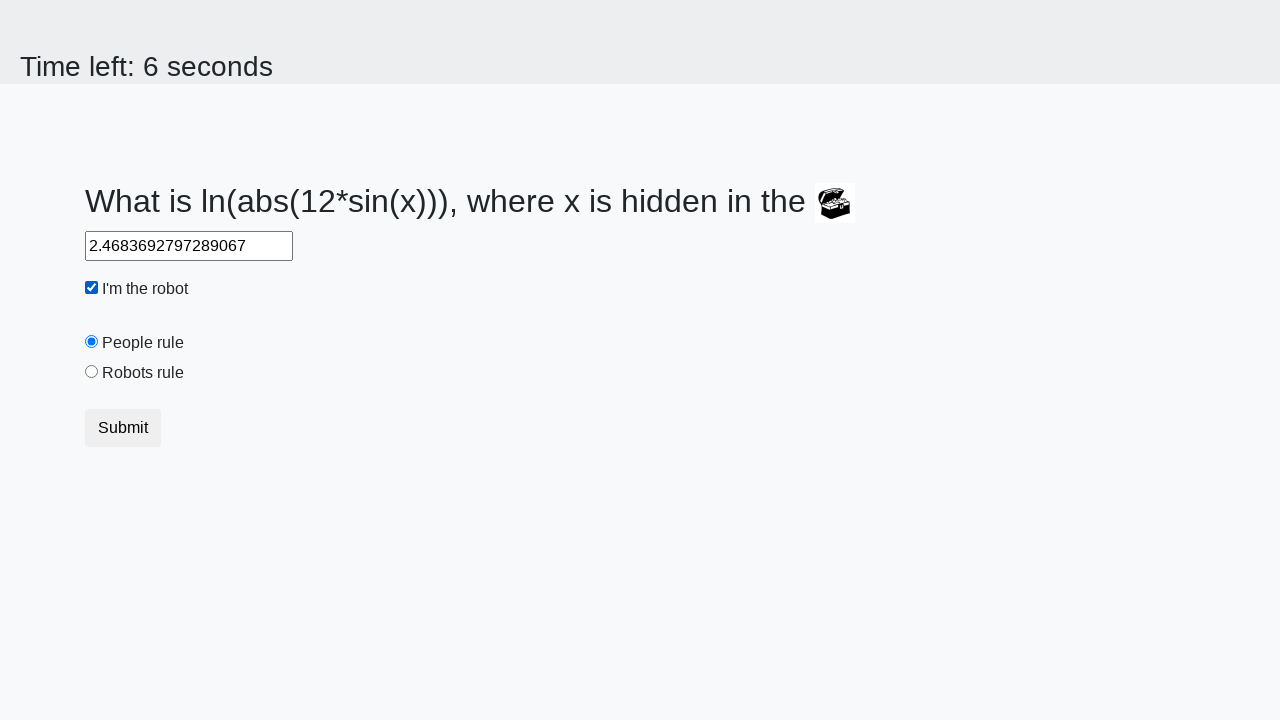

Clicked 'robots rule' radio button at (92, 372) on #robotsRule
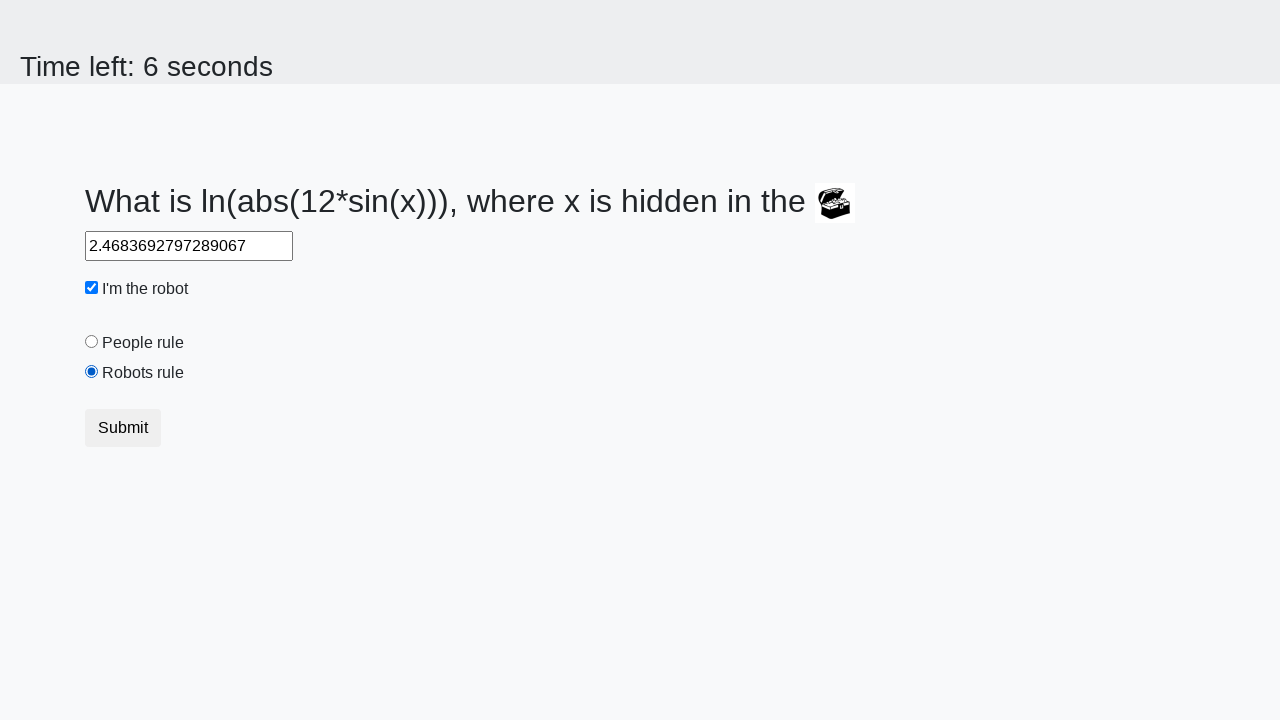

Clicked submit button to submit the form at (123, 428) on [type='submit']
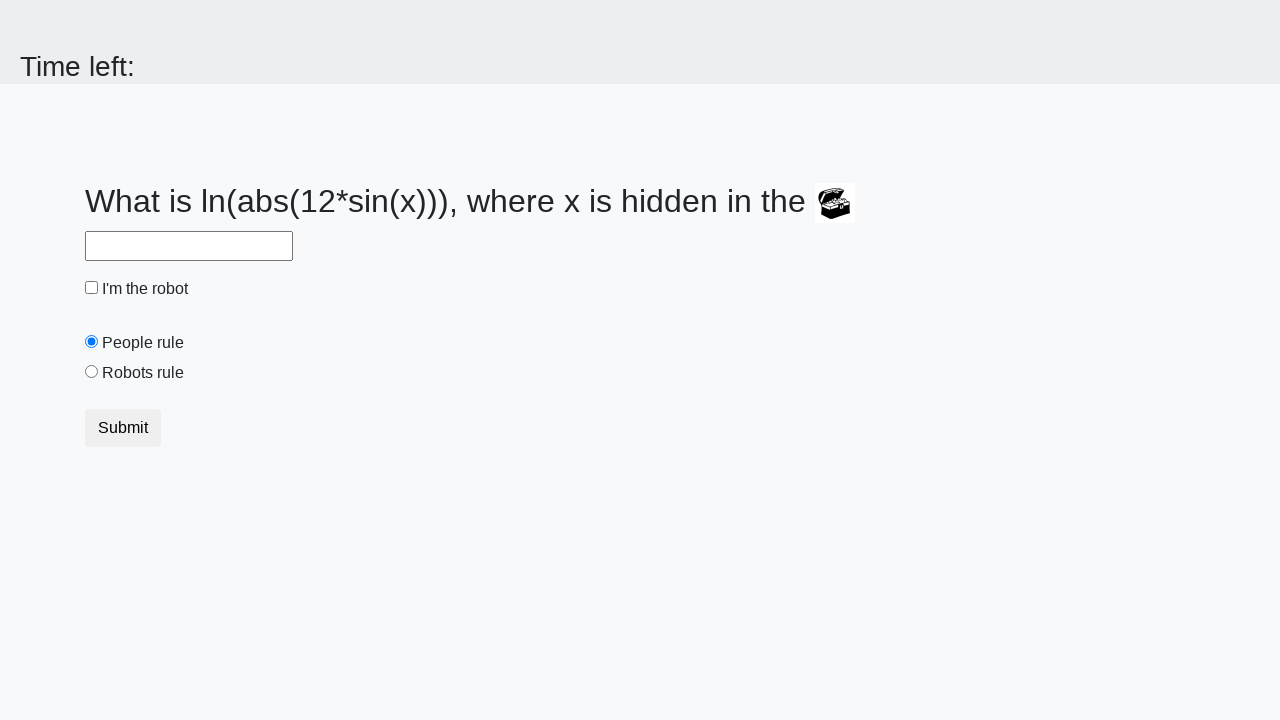

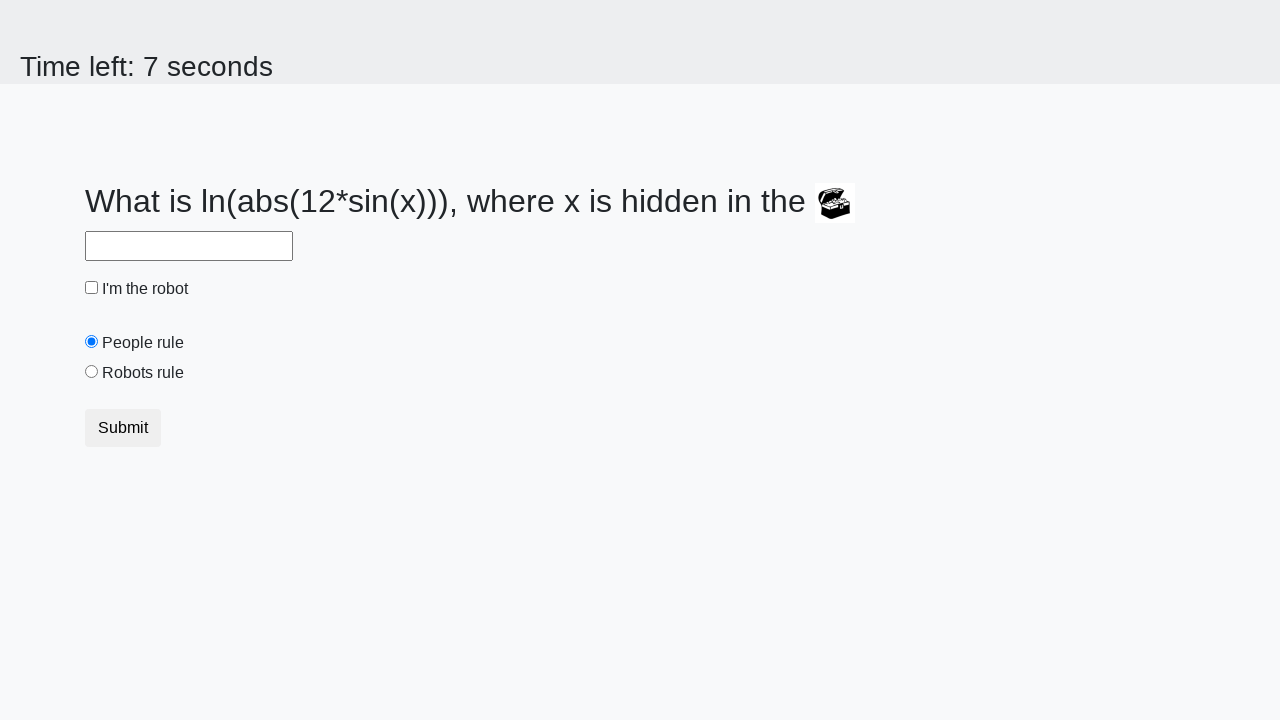